Tests drag and drop functionality by dragging an element to a target drop zone

Starting URL: https://automationtesting.co.uk/actions.html

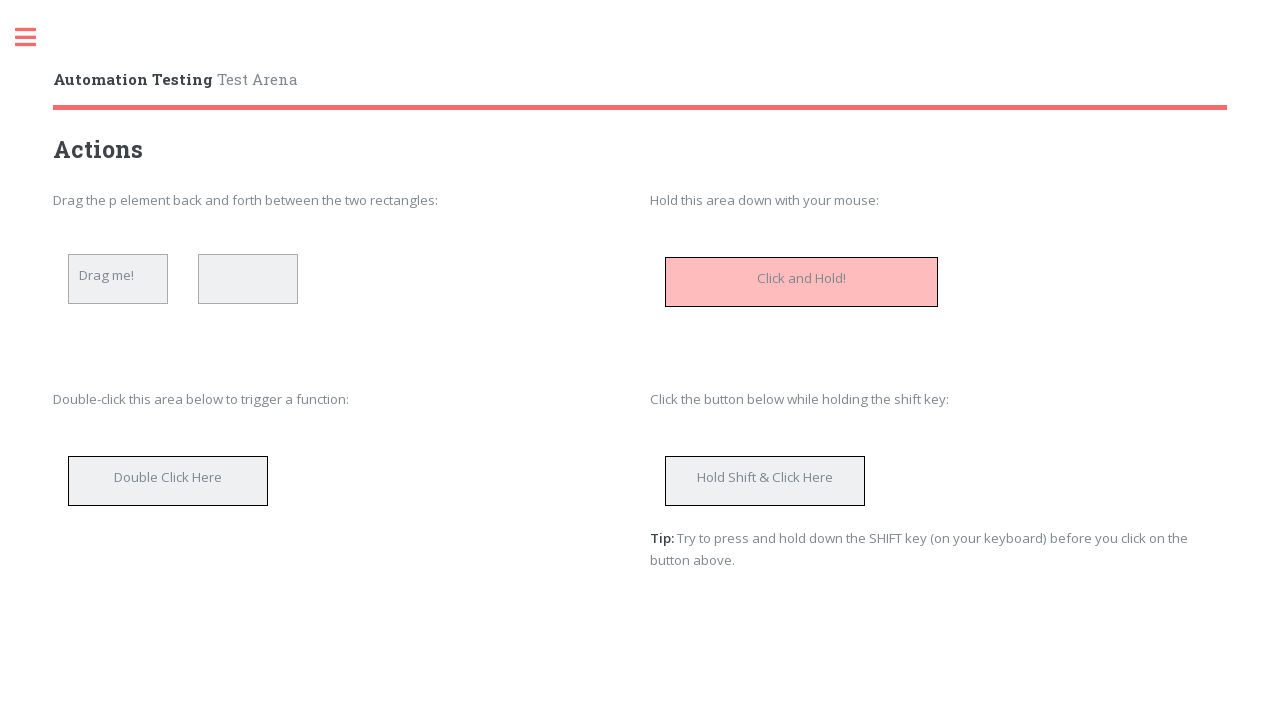

Located draggable source element with id 'dragtarget'
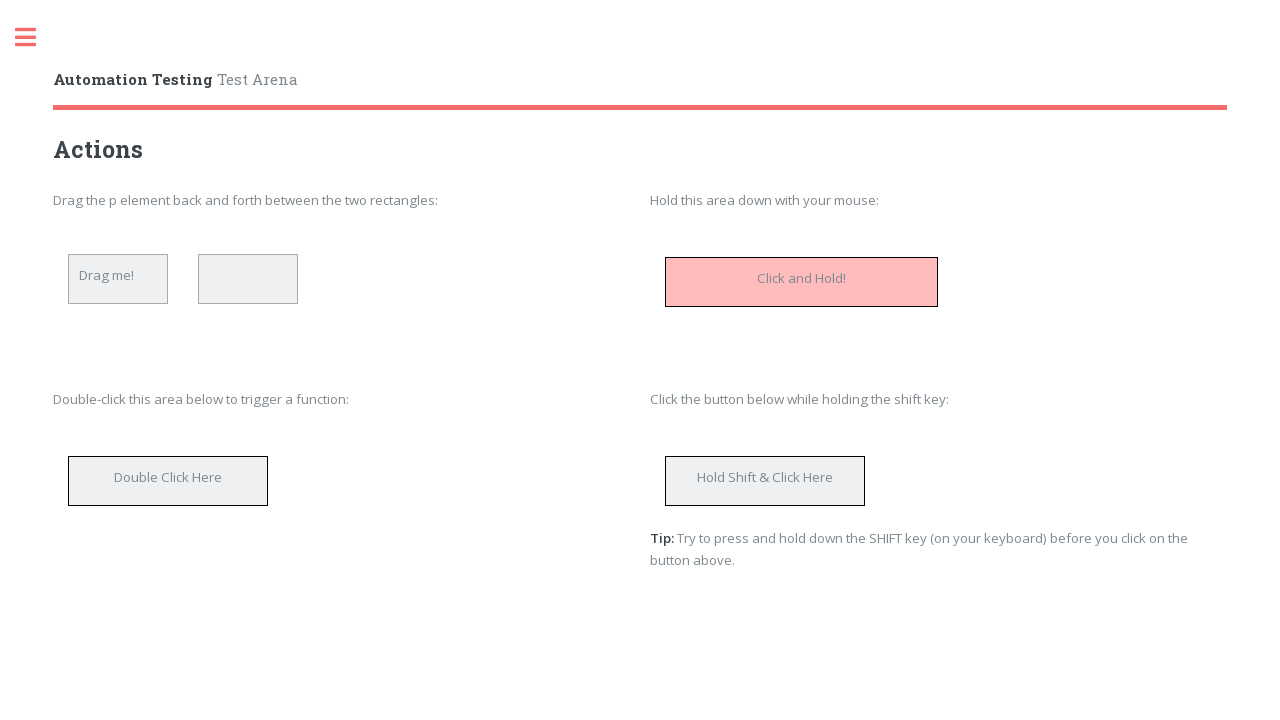

Located target drop zone (second droptarget element)
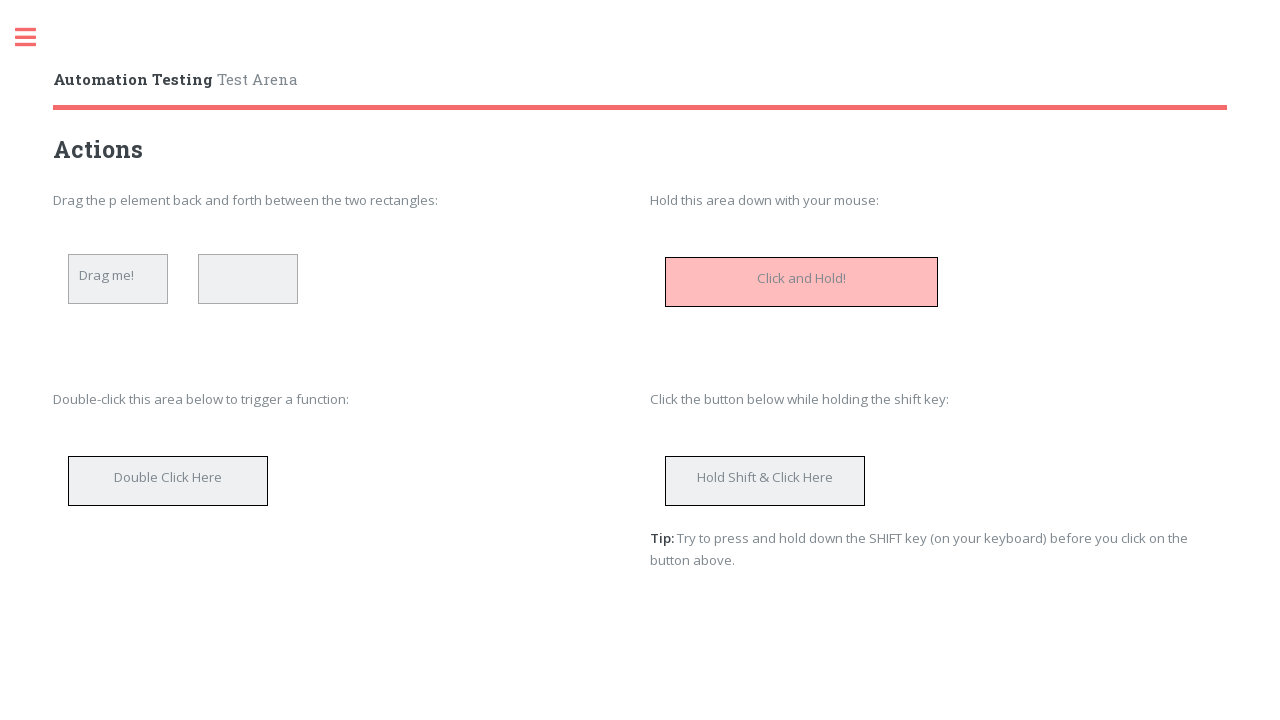

Dragged source element to target drop zone at (248, 279)
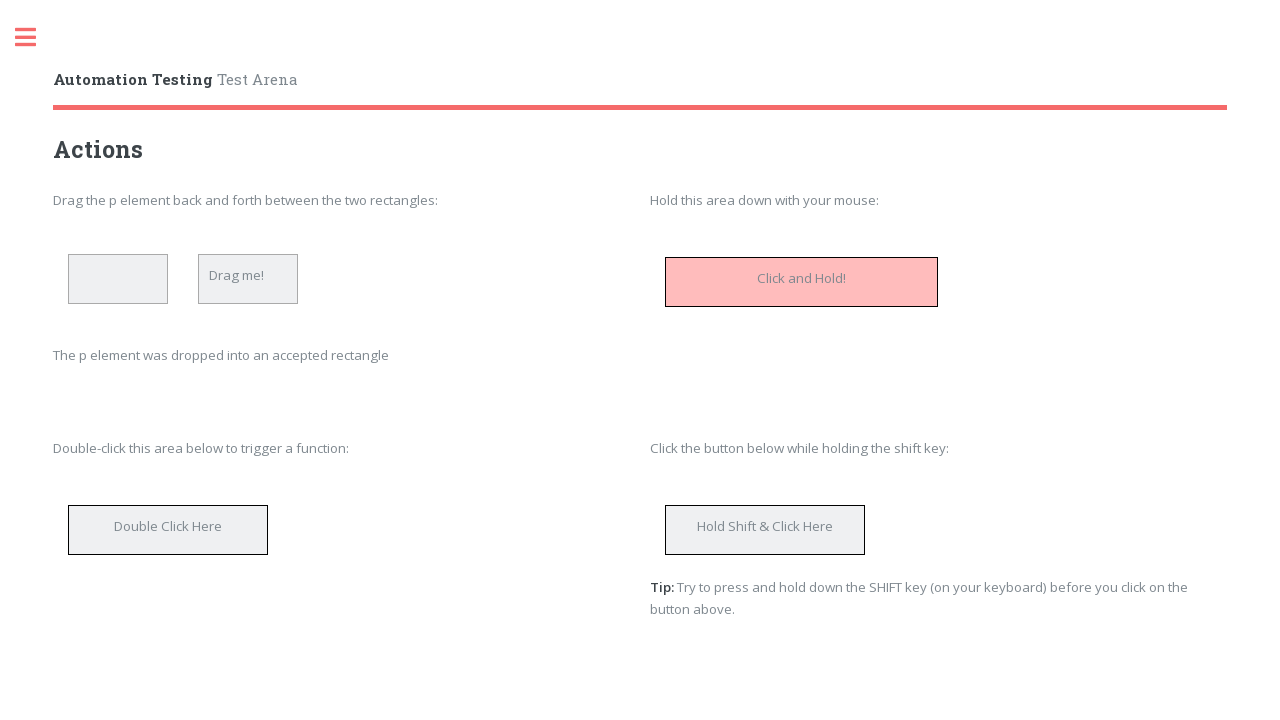

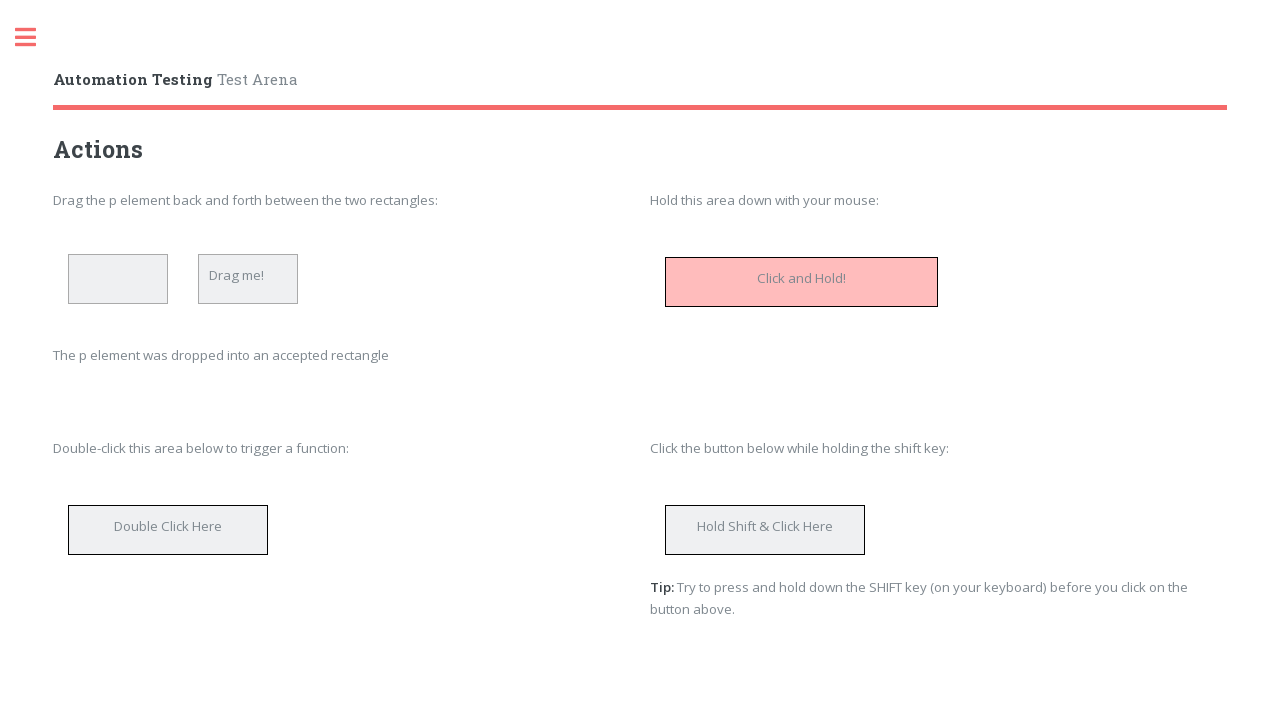